Tests the search functionality on python.org by searching for "pycon" and verifying results are returned

Starting URL: http://www.python.org

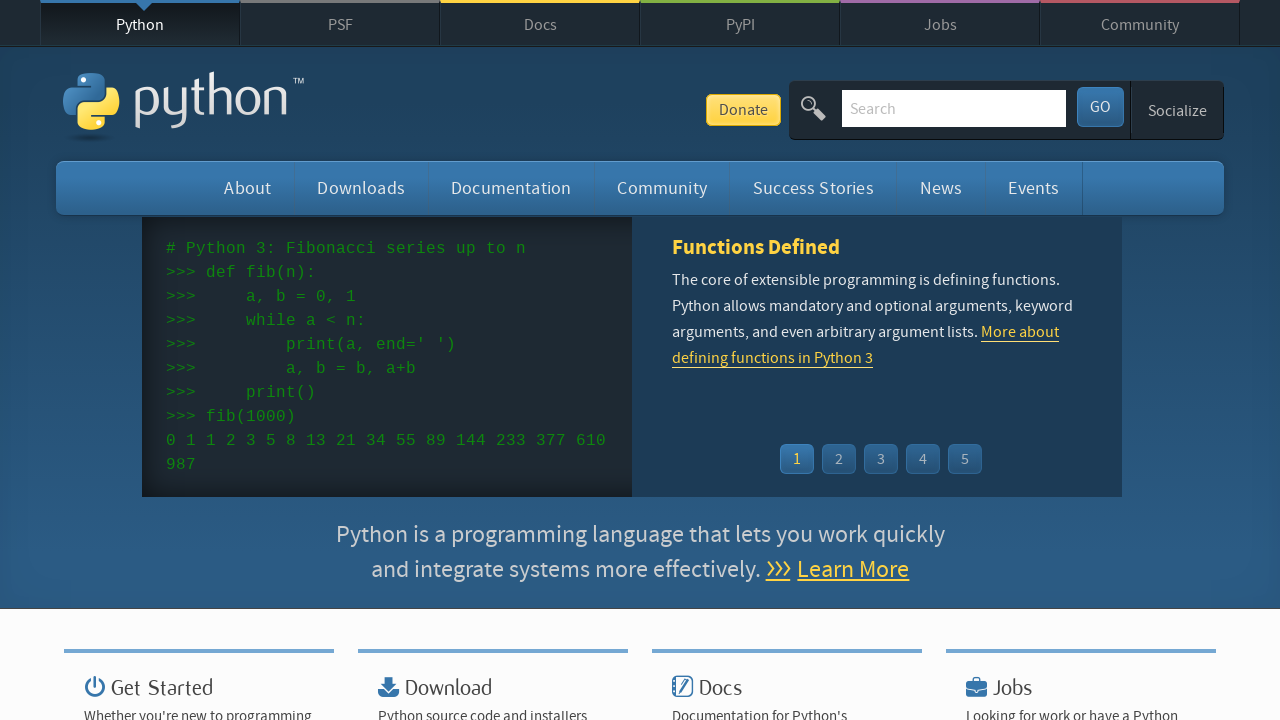

Filled search input field with 'pycon' on input[name='q']
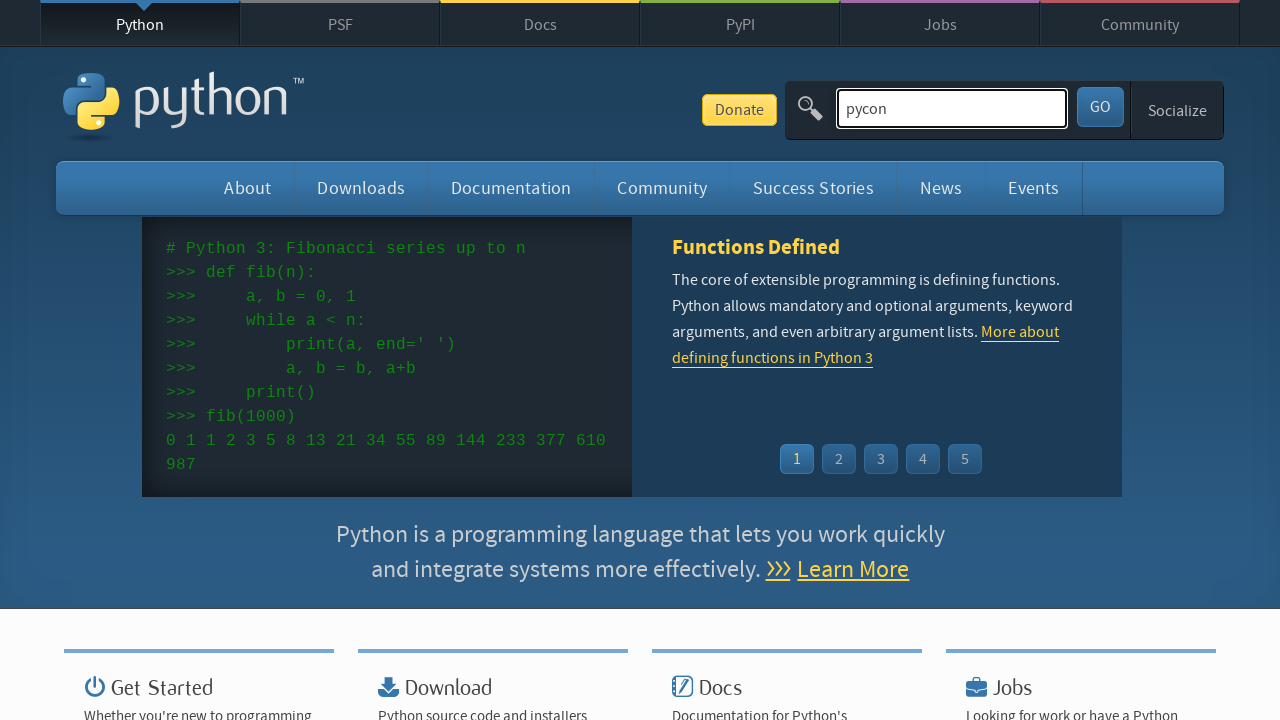

Pressed Enter to submit search for 'pycon' on input[name='q']
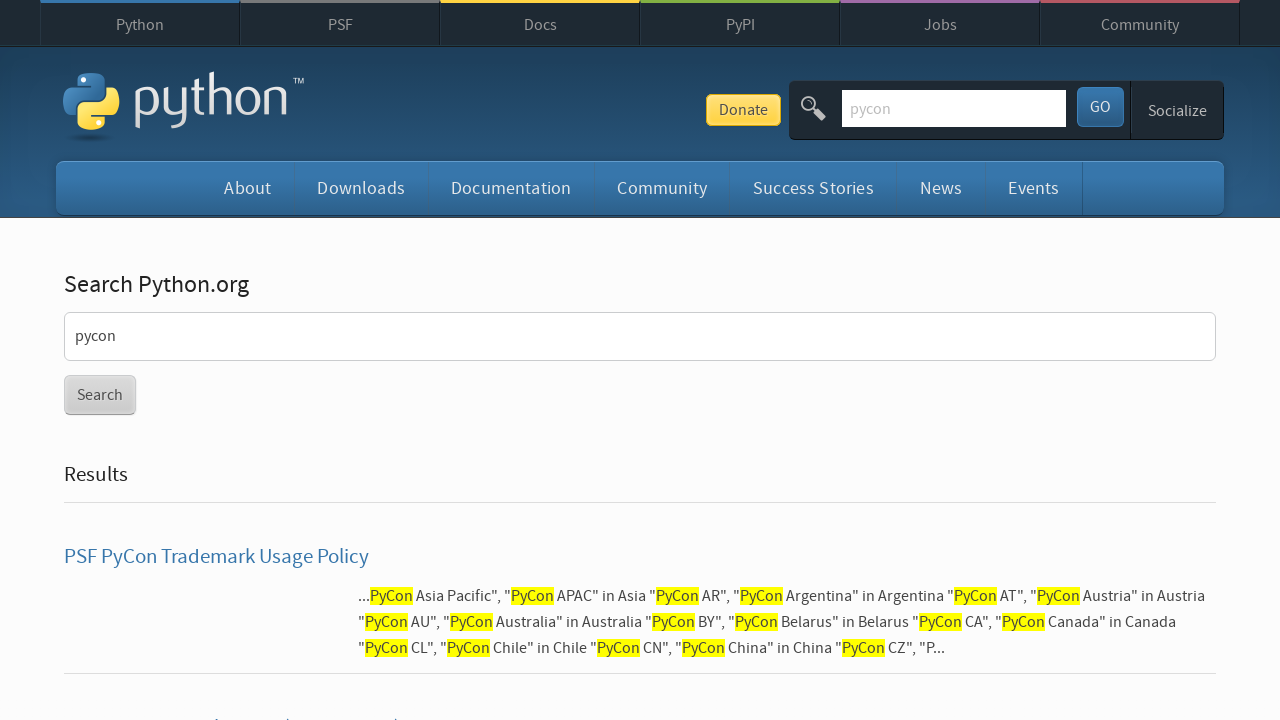

Waited for network idle - search results loaded
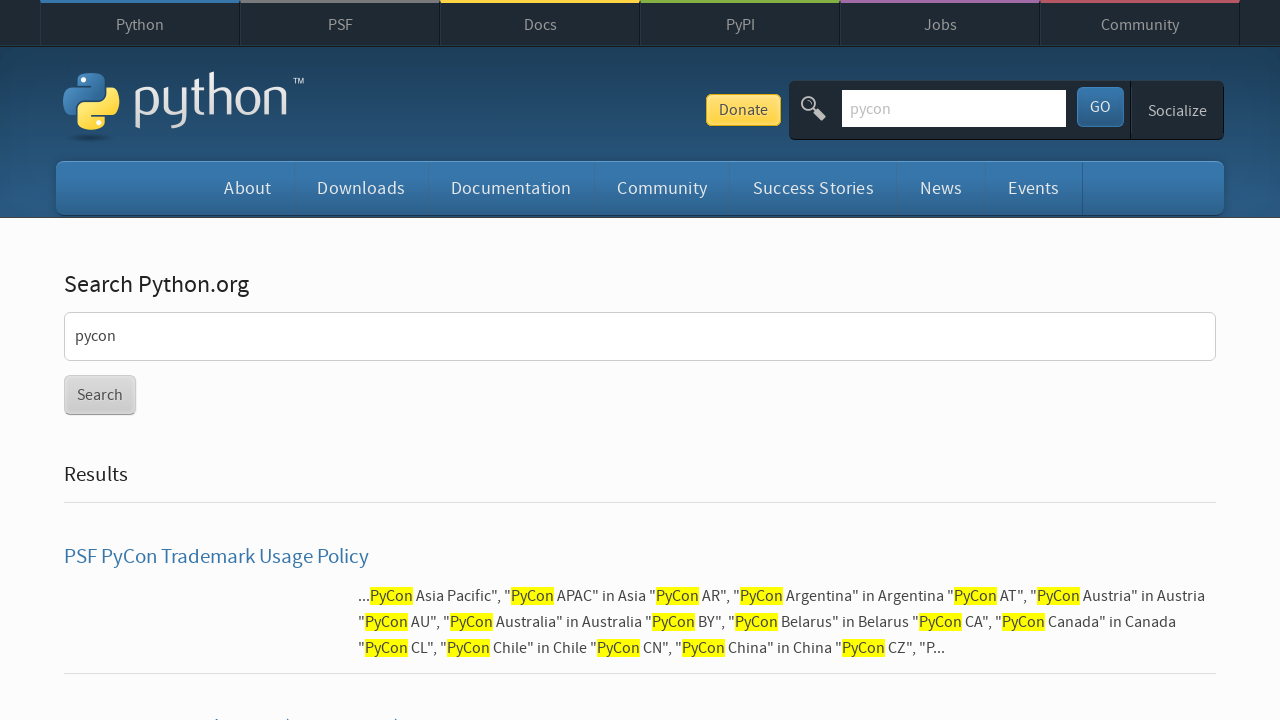

Verified that search results are displayed and 'No results found' message is not present
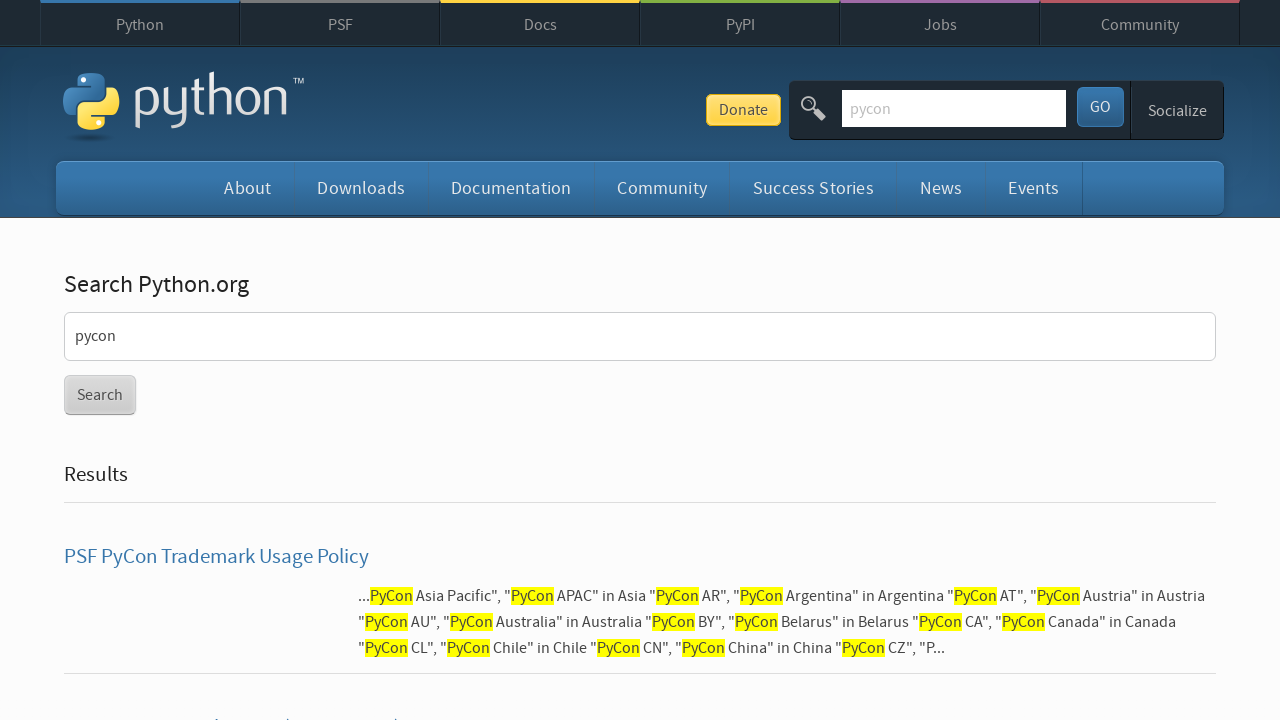

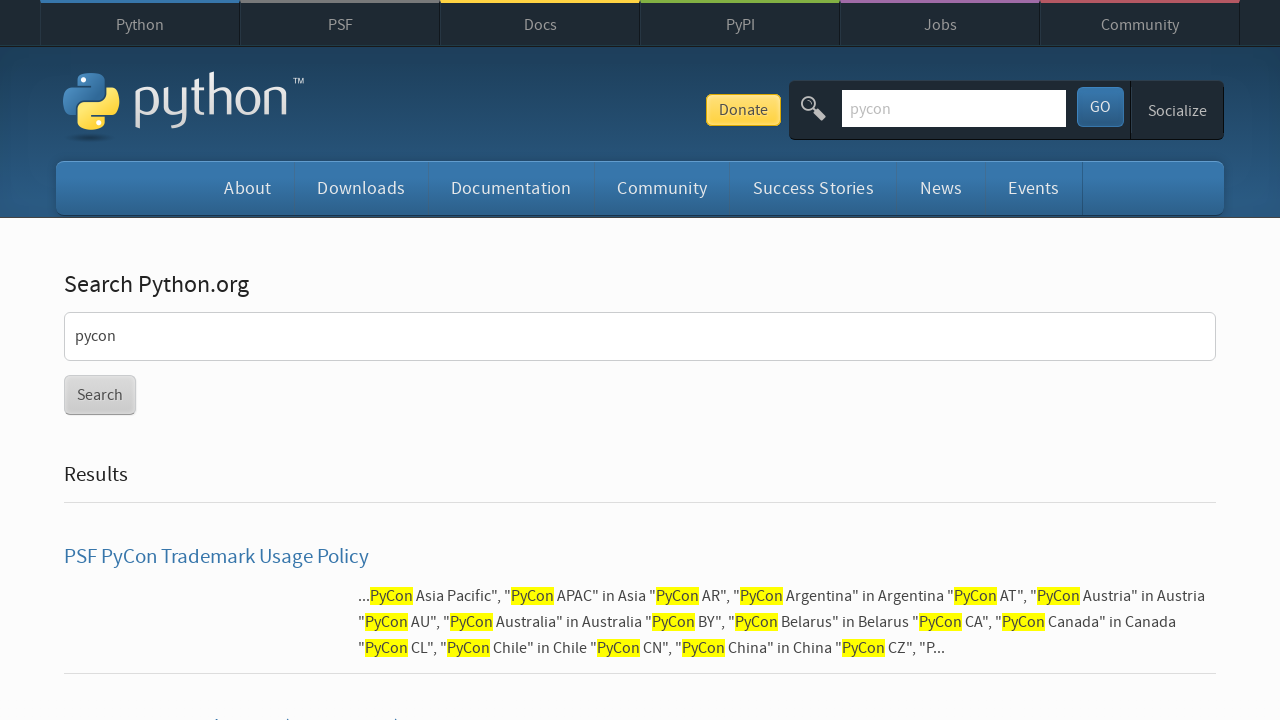